Navigates to the LambdaTest homepage and verifies the page loads successfully.

Starting URL: https://www.lambdatest.com/

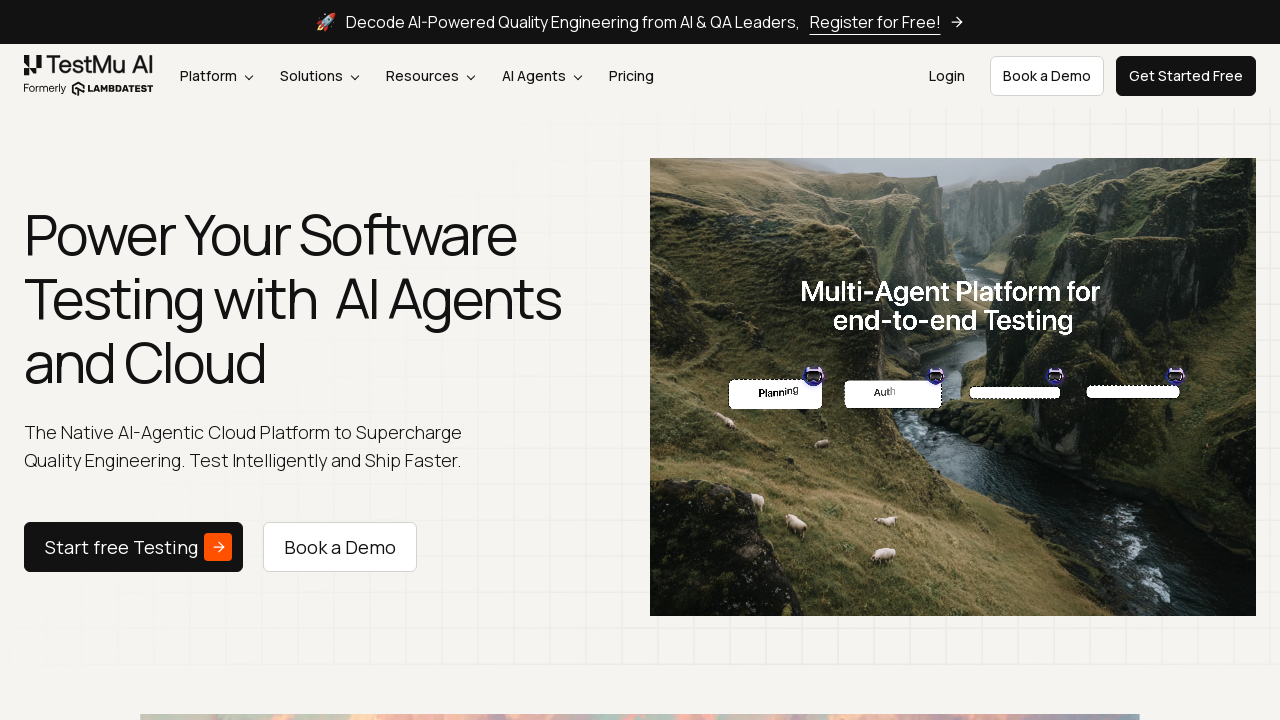

Page DOM content loaded
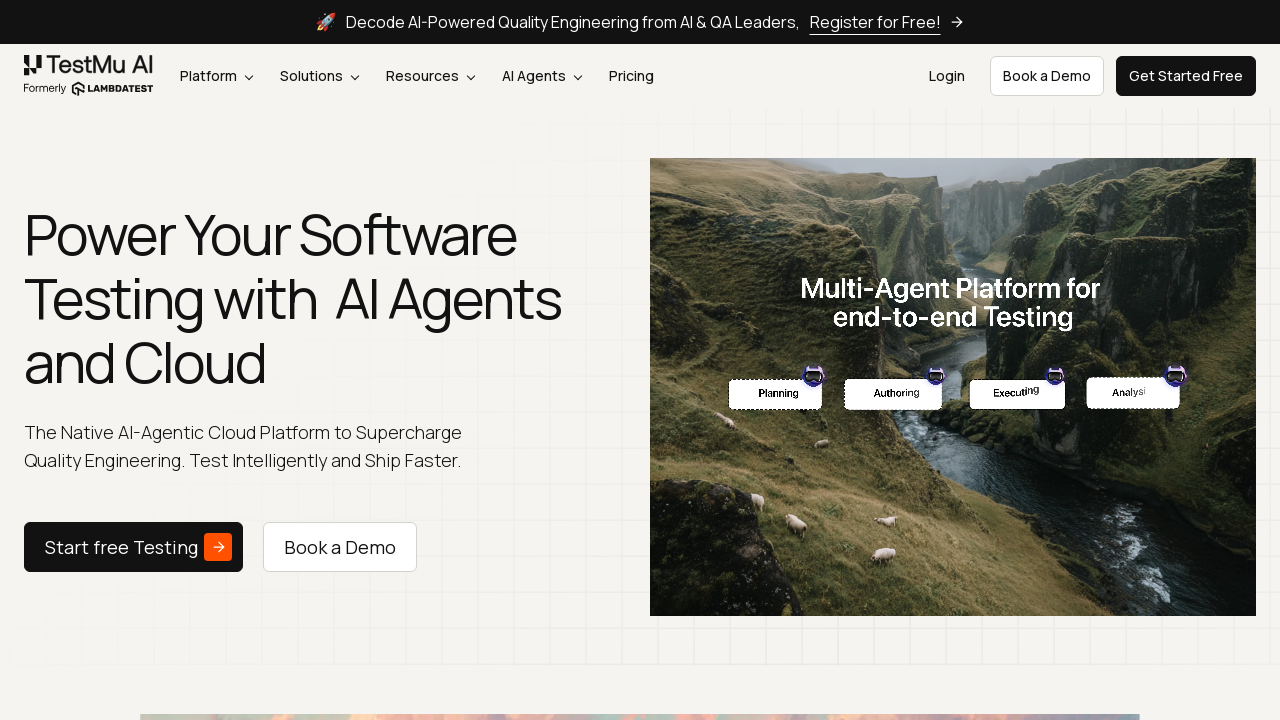

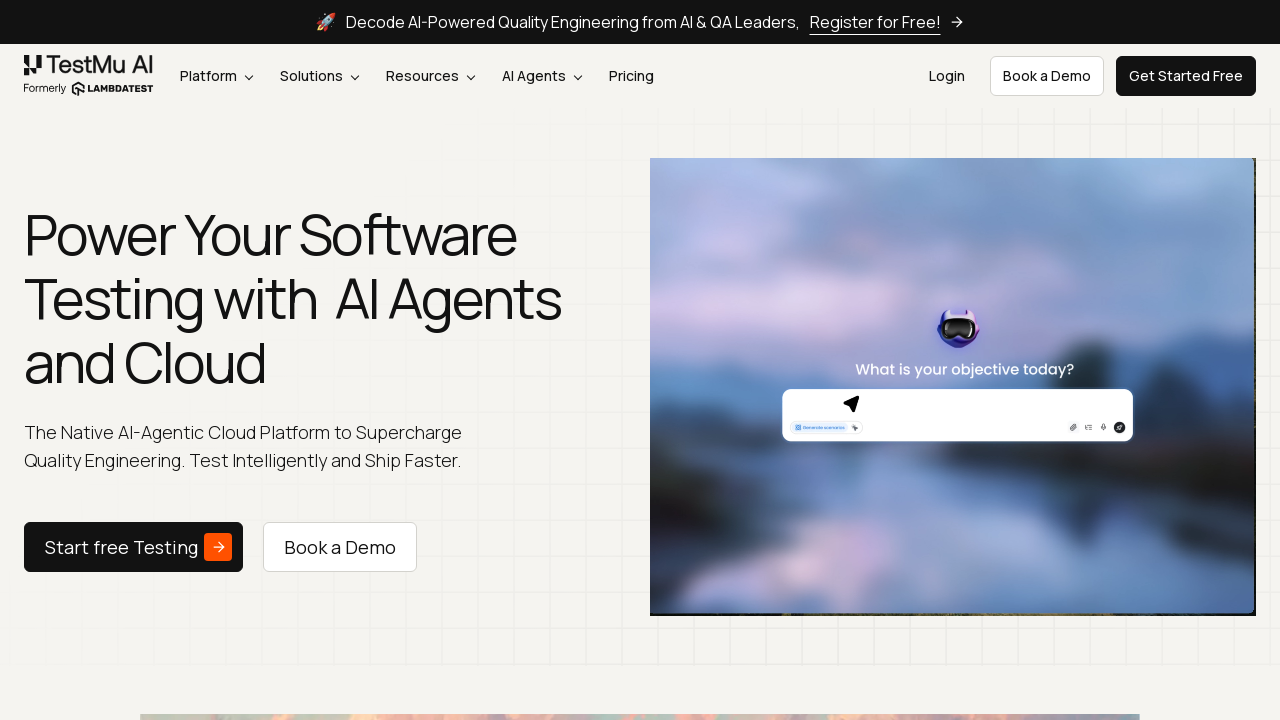